Tests drag and drop functionality by dragging an element and dropping it onto a target drop zone

Starting URL: https://testautomationpractice.blogspot.com/

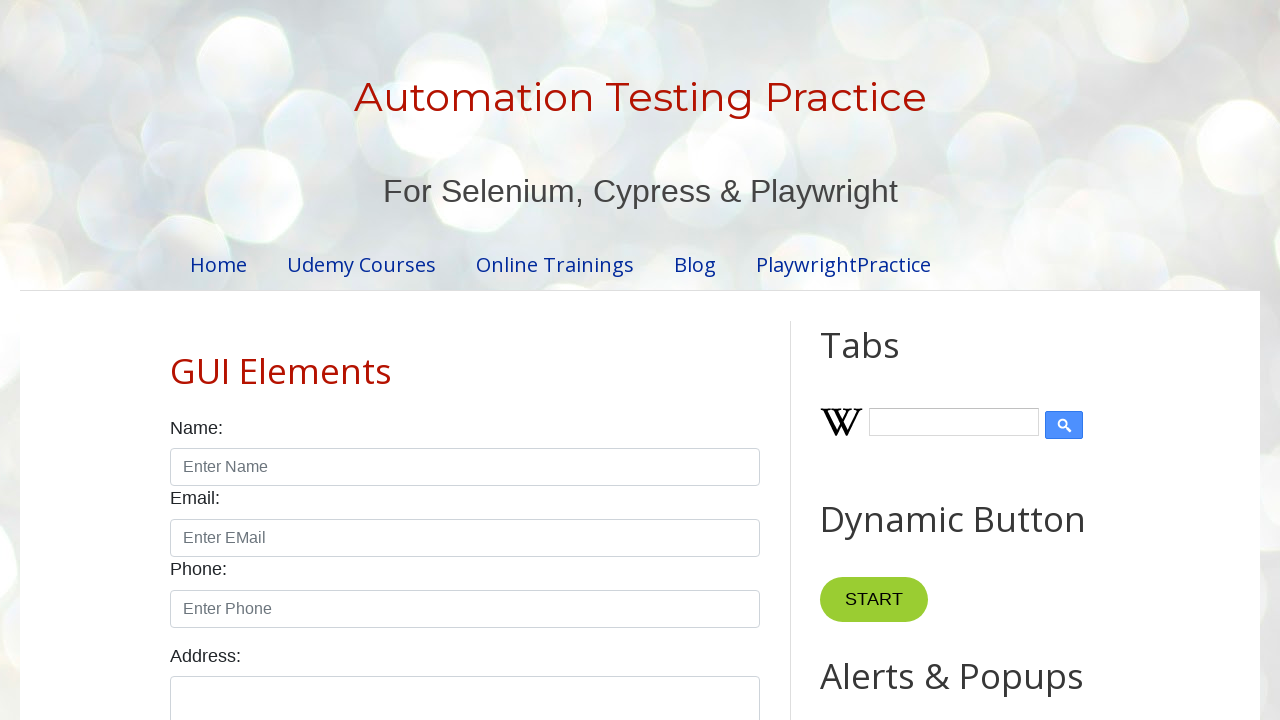

Navigated to test automation practice website
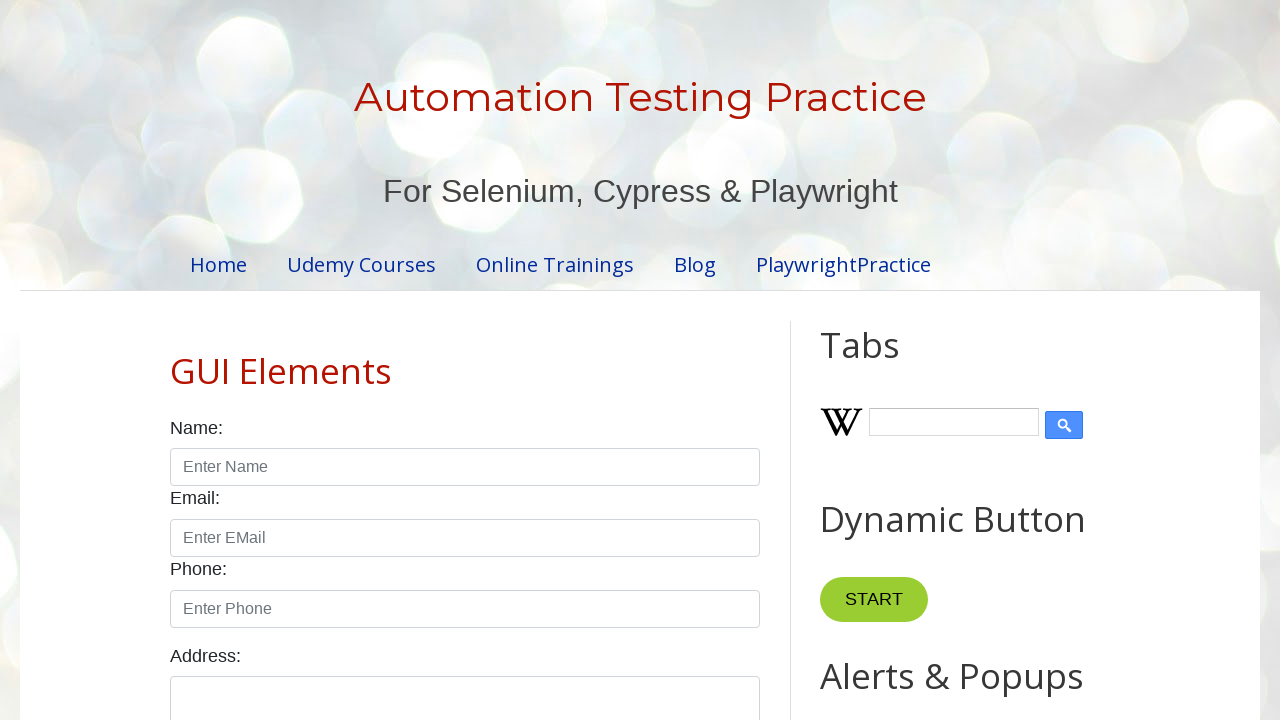

Located draggable element with id 'draggable'
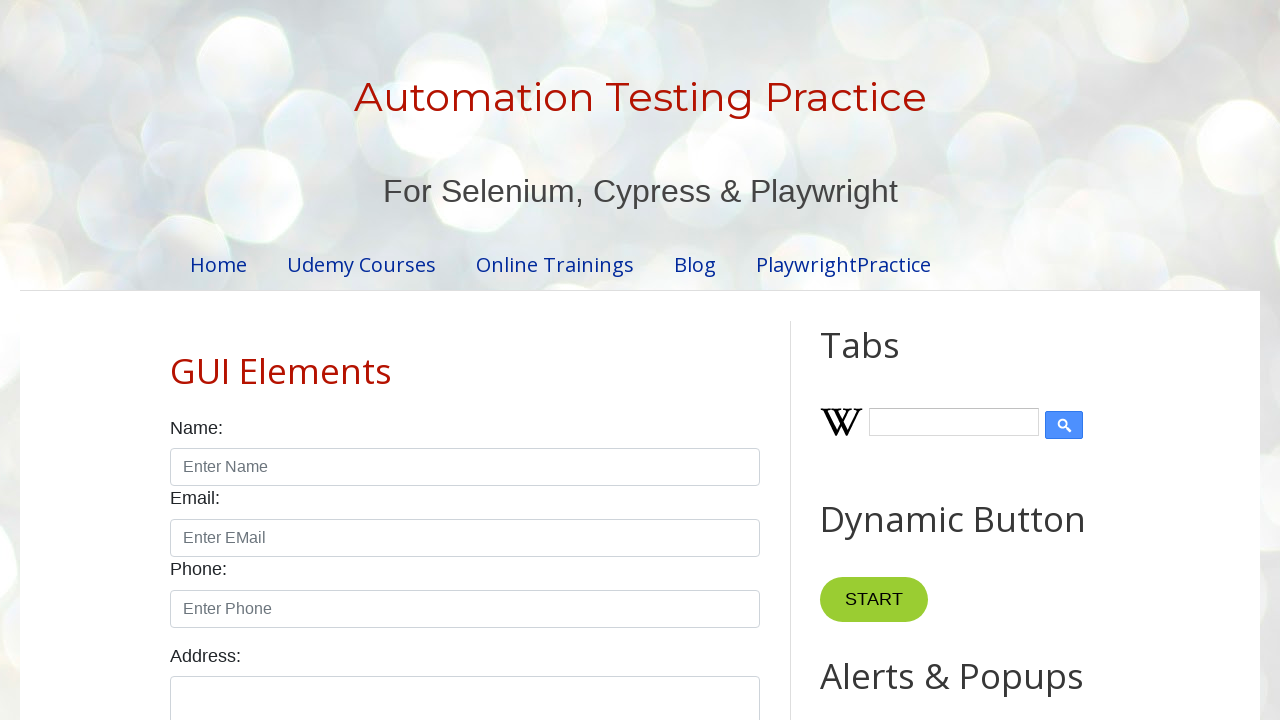

Located droppable element with id 'droppable'
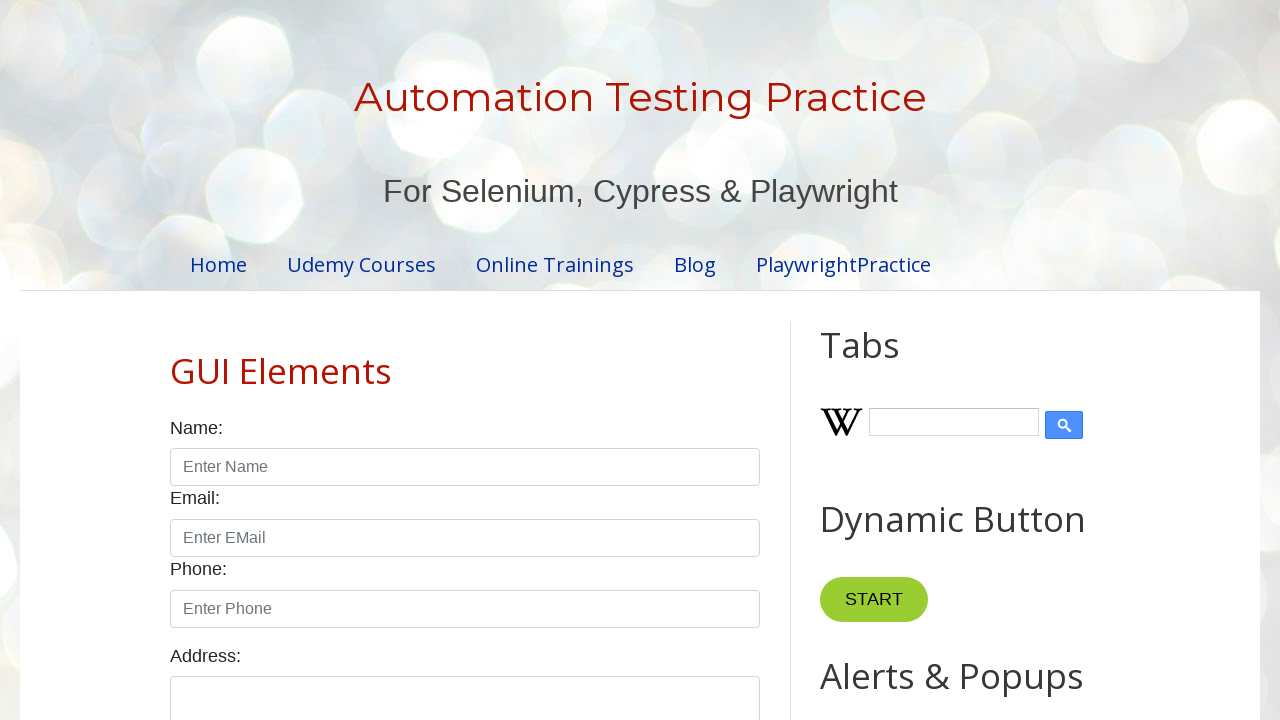

Dragged element from draggable zone to droppable zone at (1015, 386)
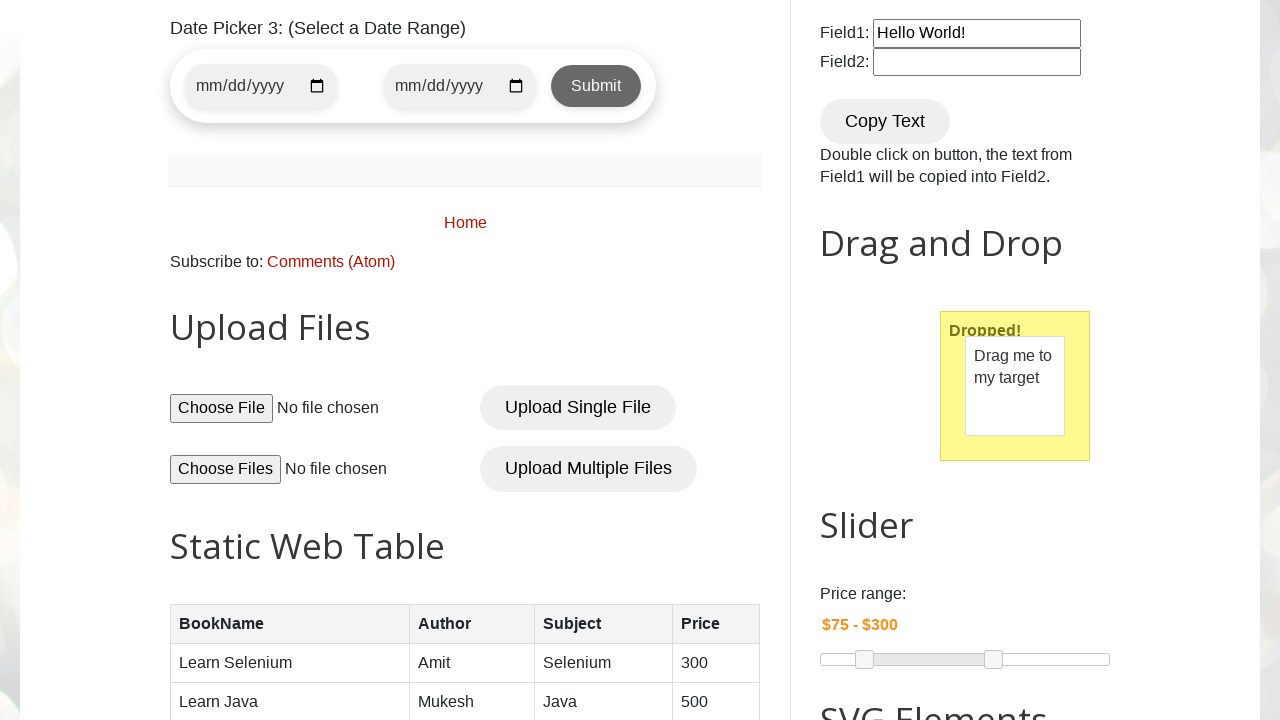

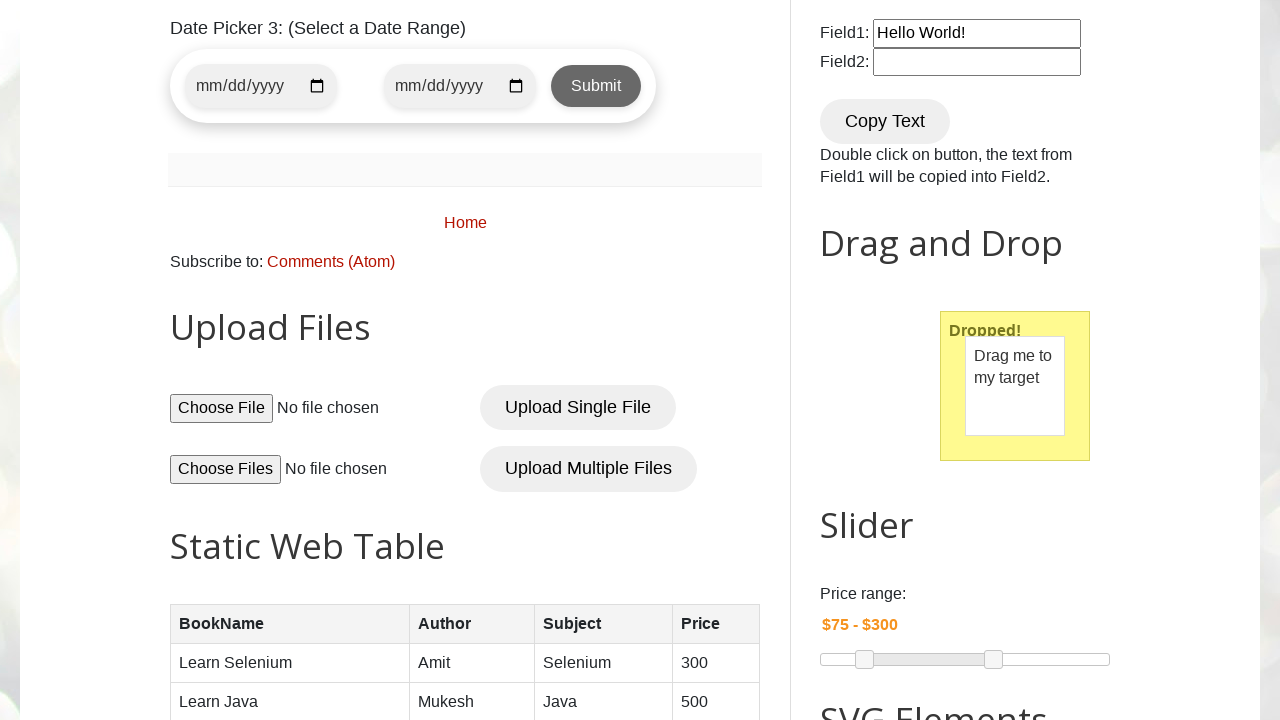